Tests that the counter displays the correct number of todo items as they are added

Starting URL: https://demo.playwright.dev/todomvc

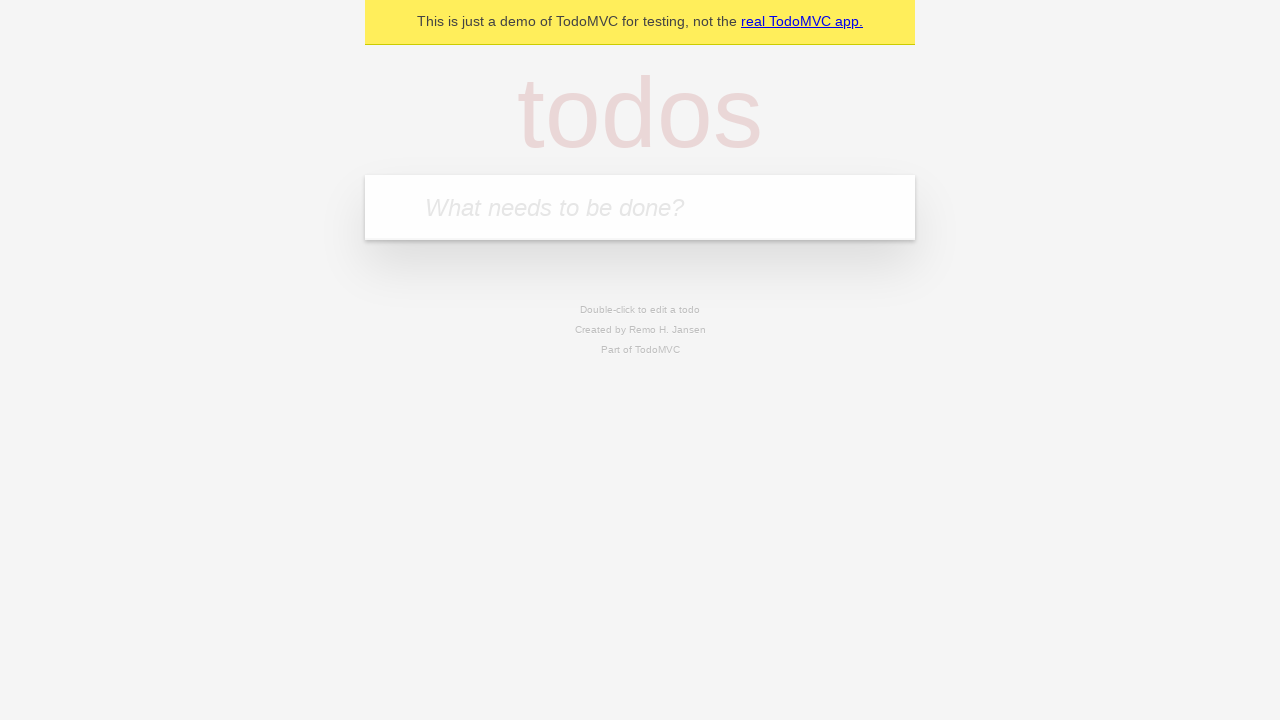

Filled todo input with 'buy some cheese' on internal:attr=[placeholder="What needs to be done?"i]
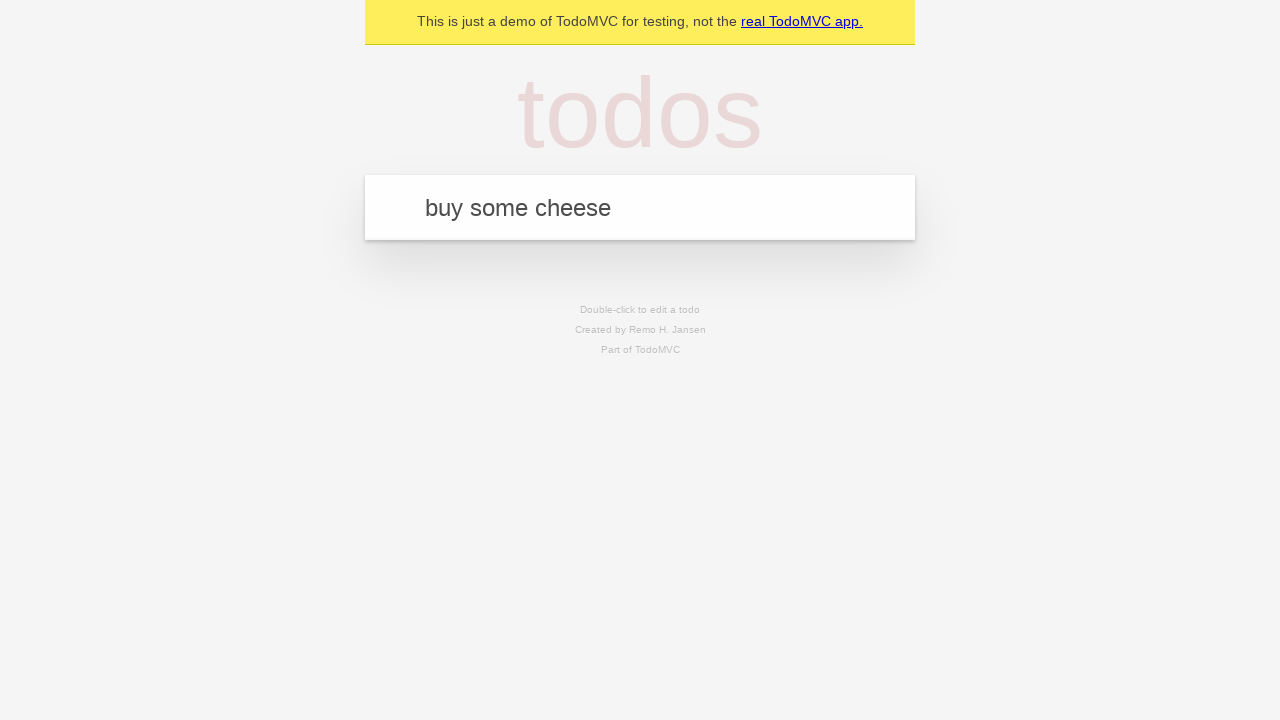

Pressed Enter to add first todo item on internal:attr=[placeholder="What needs to be done?"i]
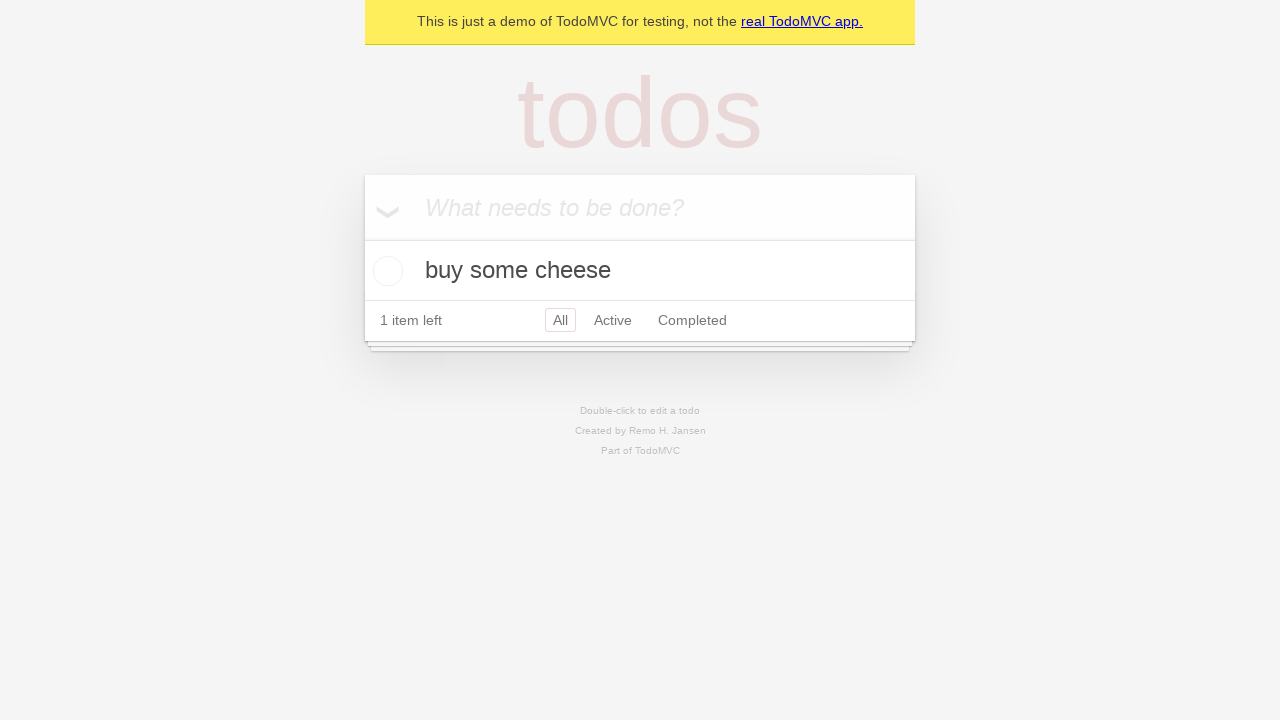

Waited for todo counter to appear
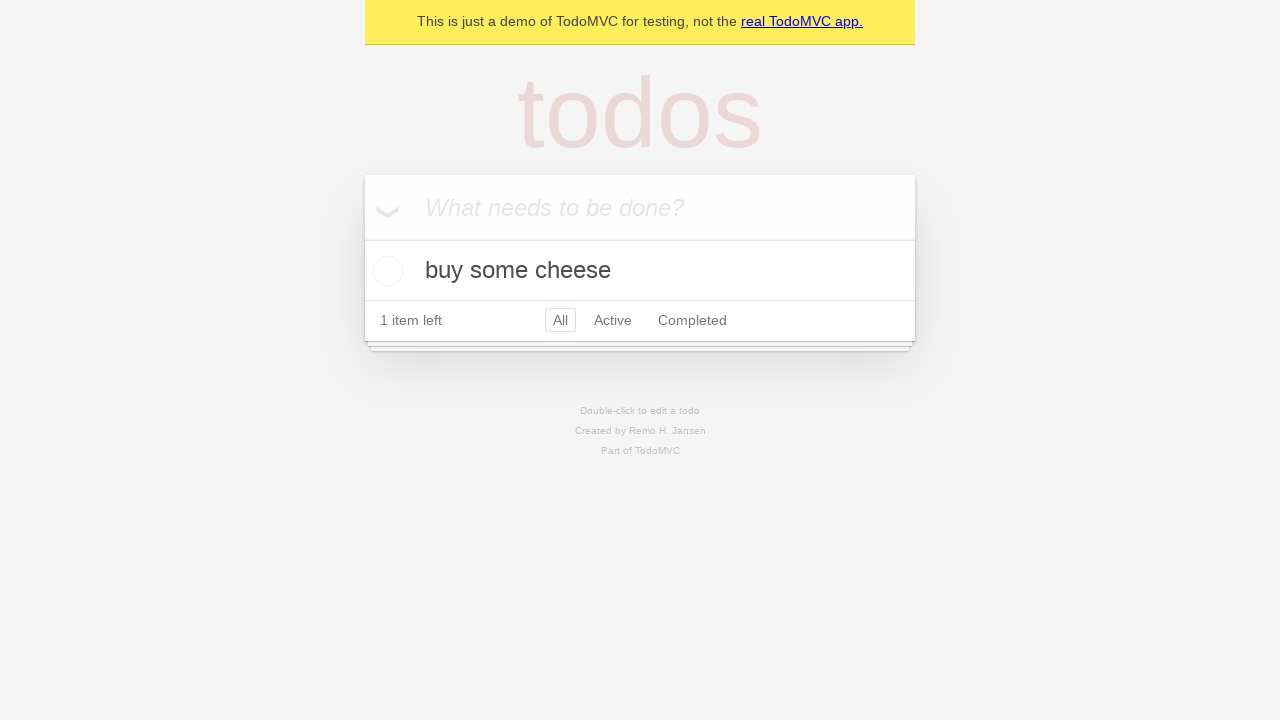

Filled todo input with 'feed the cat' on internal:attr=[placeholder="What needs to be done?"i]
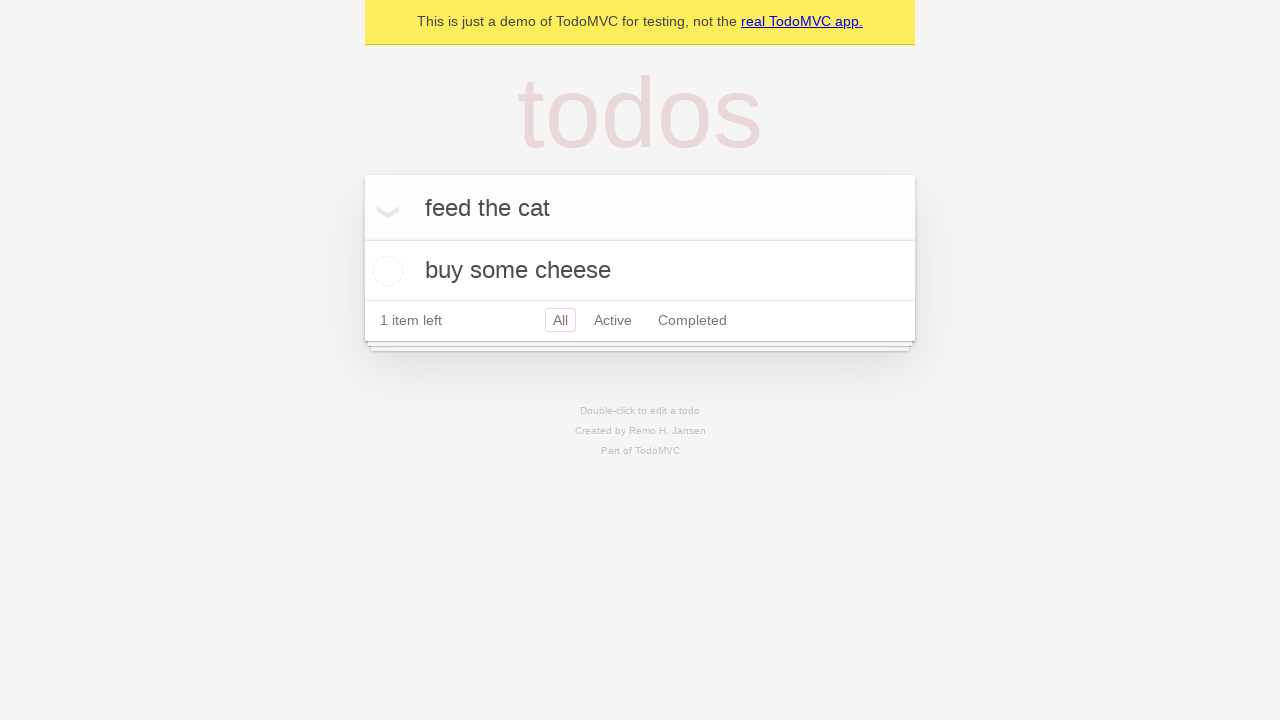

Pressed Enter to add second todo item on internal:attr=[placeholder="What needs to be done?"i]
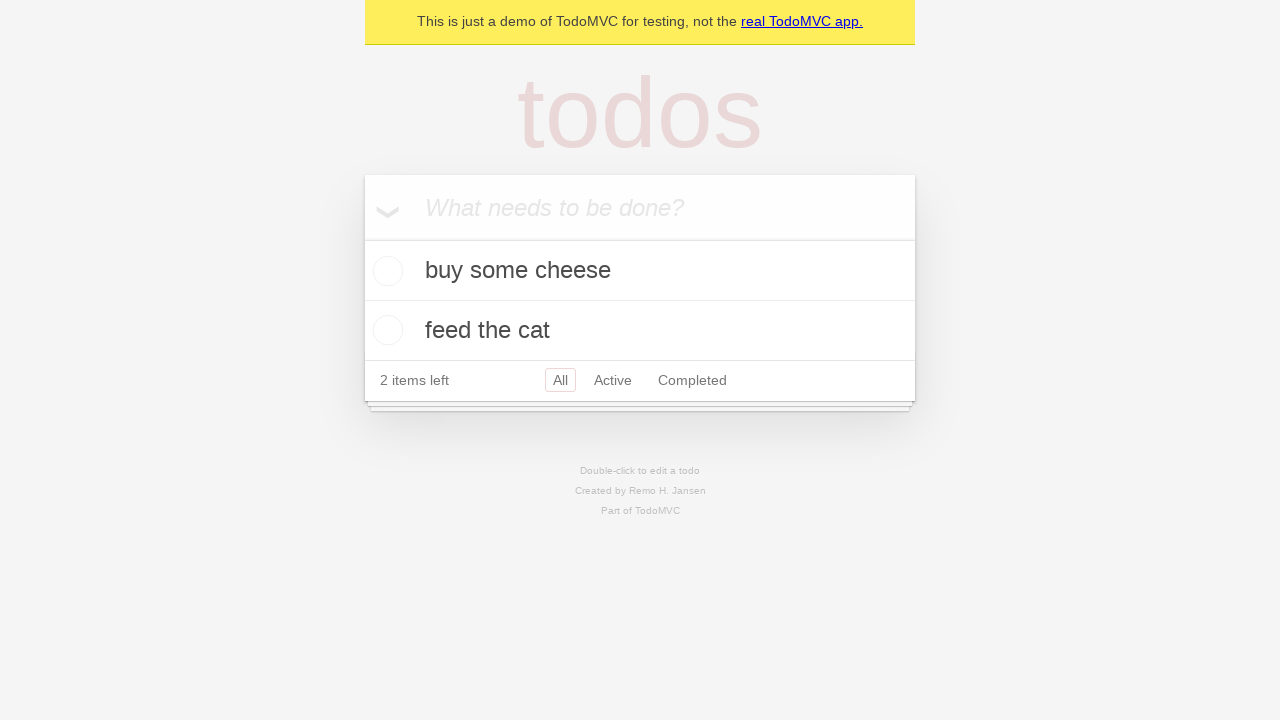

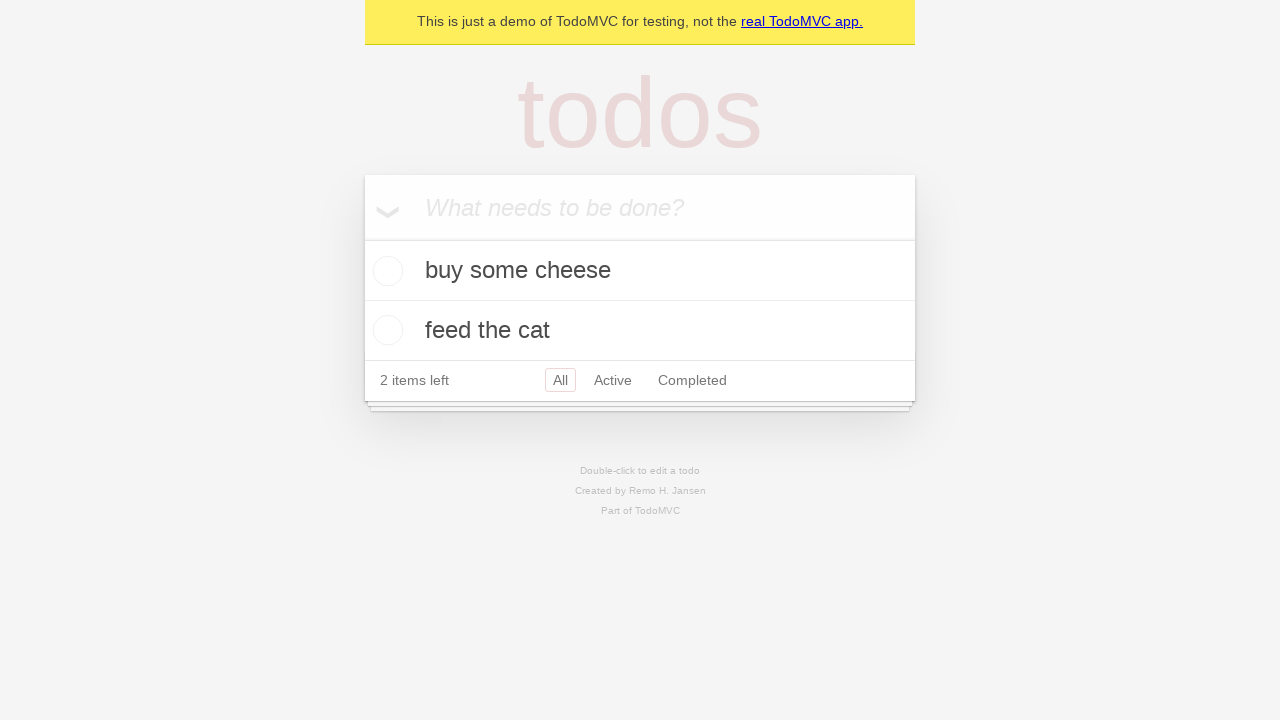